Tests form filling functionality by entering a name and email into input fields on a test automation practice page

Starting URL: https://testautomationpractice.blogspot.com/

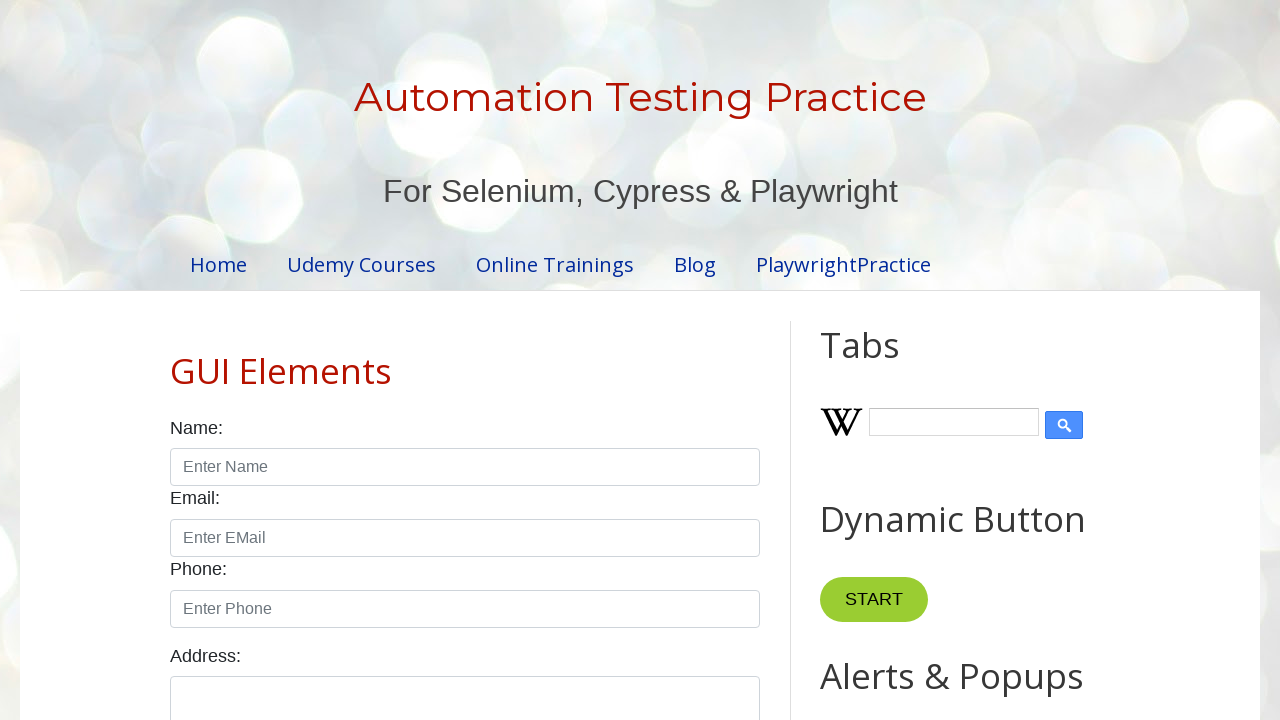

Set viewport size to 800x850 pixels
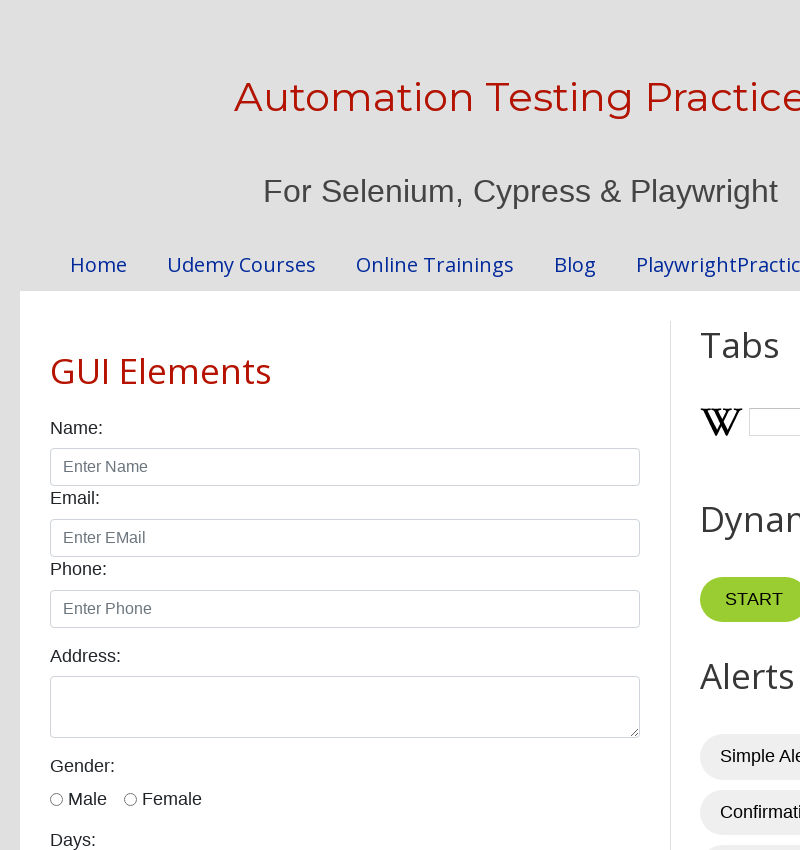

Entered 'krishna' into the name field on #name
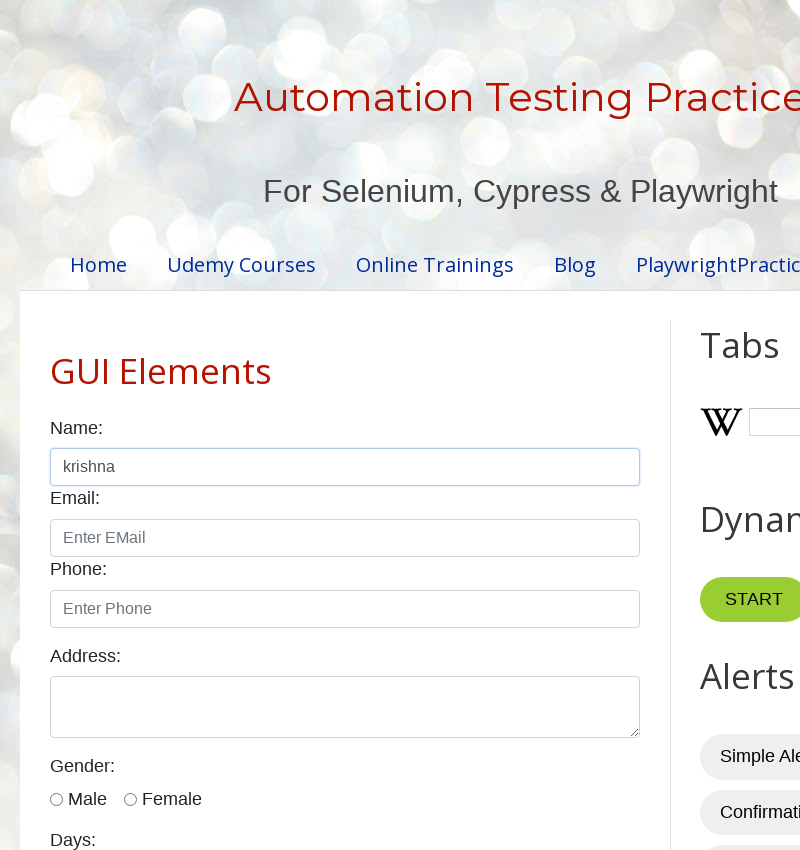

Entered 'gopikrishnagopi098@gmail.com' into the email field on #email
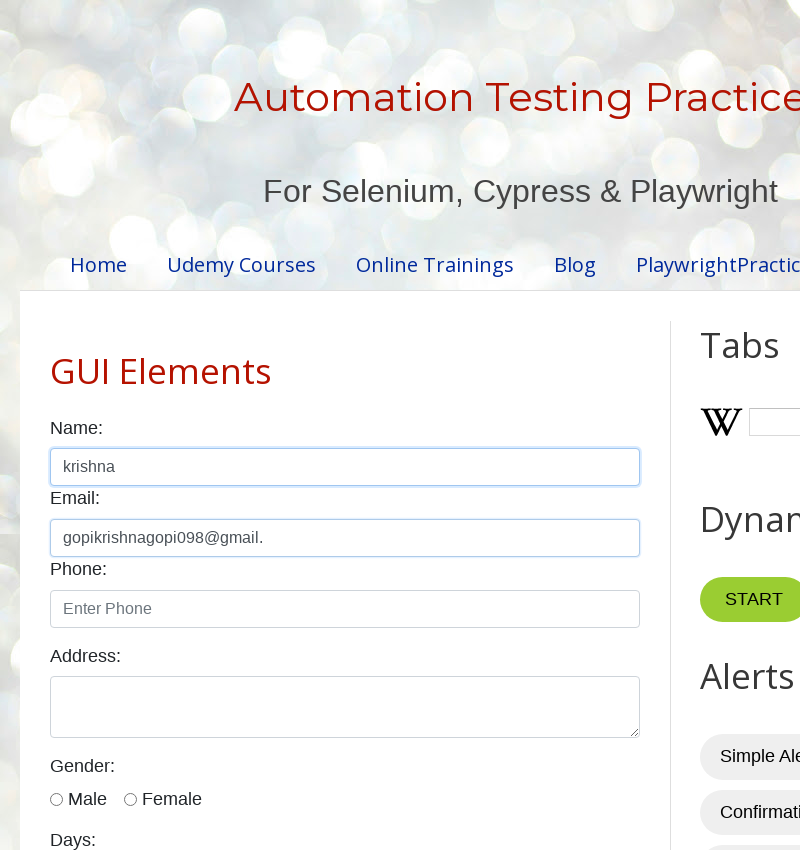

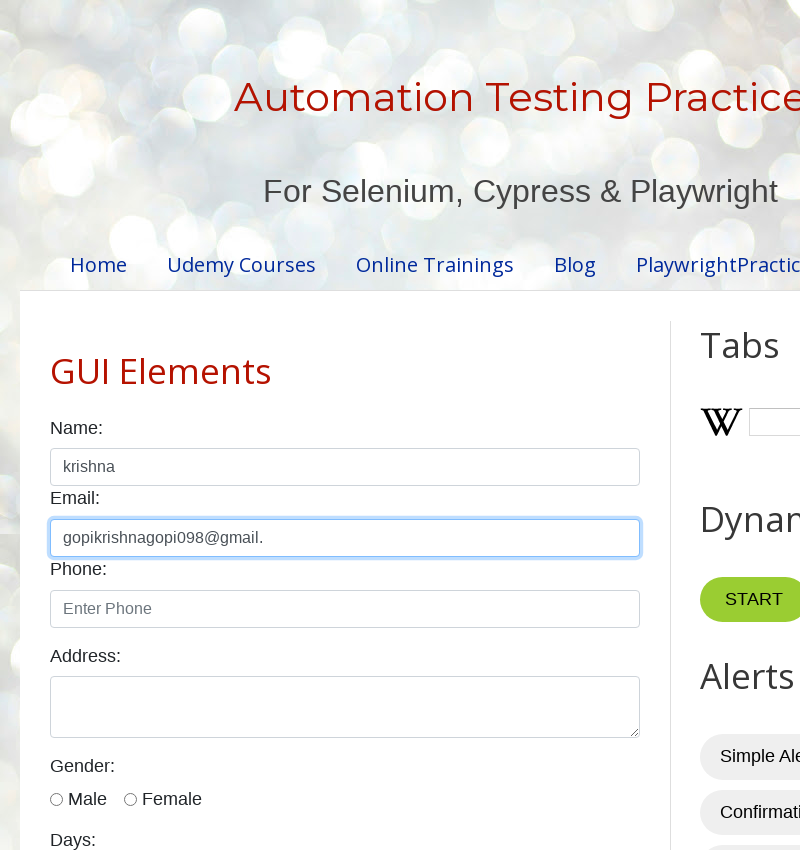